Tests navigation by clicking a link with specific calculated text, then fills out a multi-field form with personal information (first name, last name, city, country) and submits it.

Starting URL: http://suninjuly.github.io/find_link_text

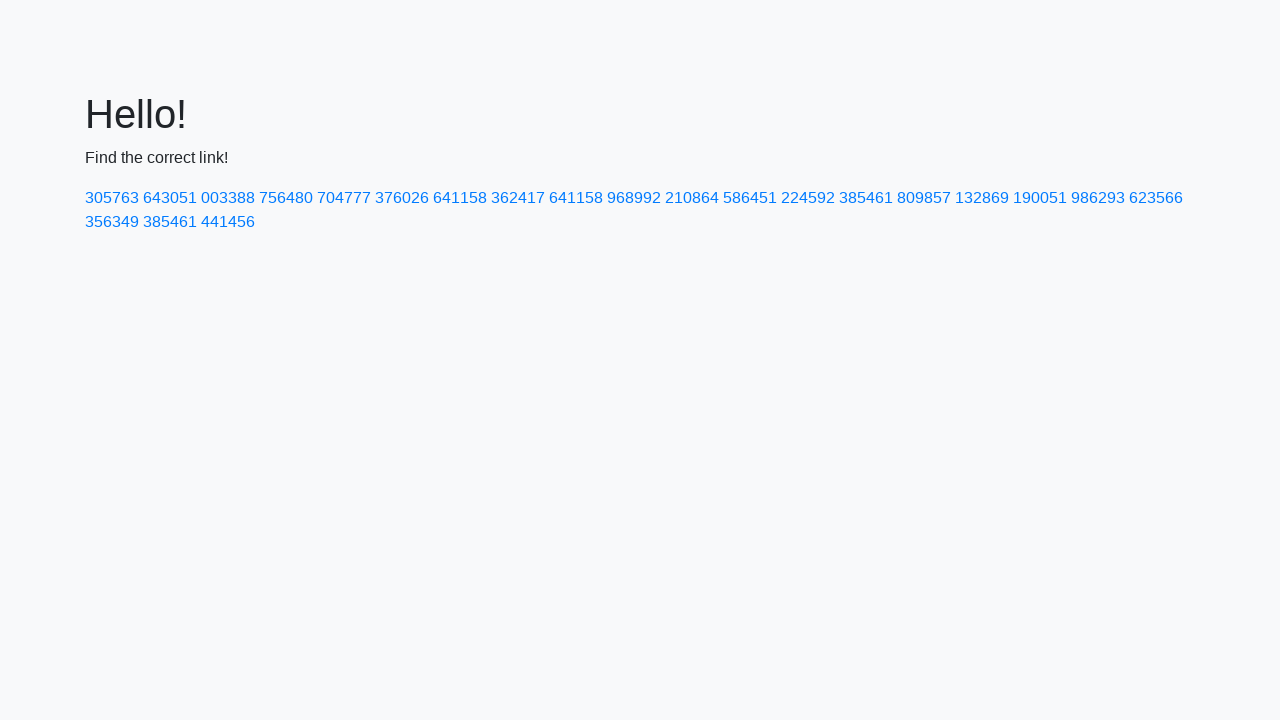

Clicked link with calculated text '224592' at (808, 198) on a:text('224592')
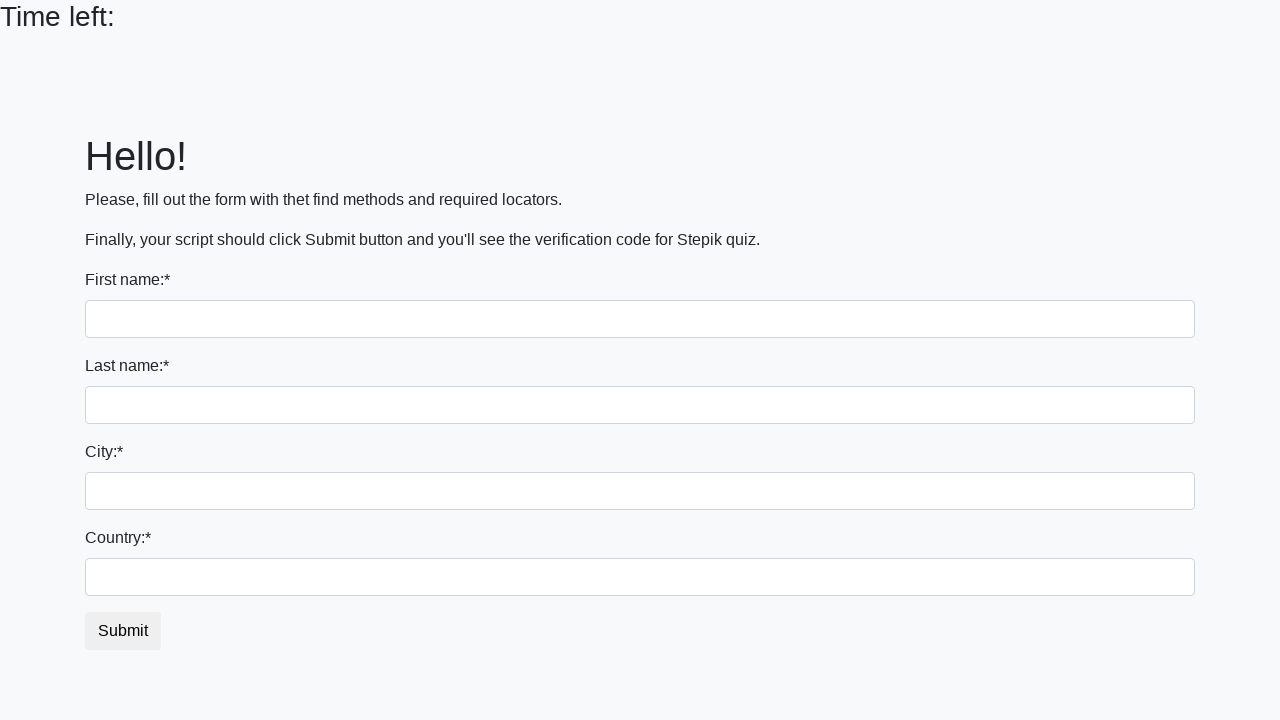

Filled first name field with 'Ivan' on input
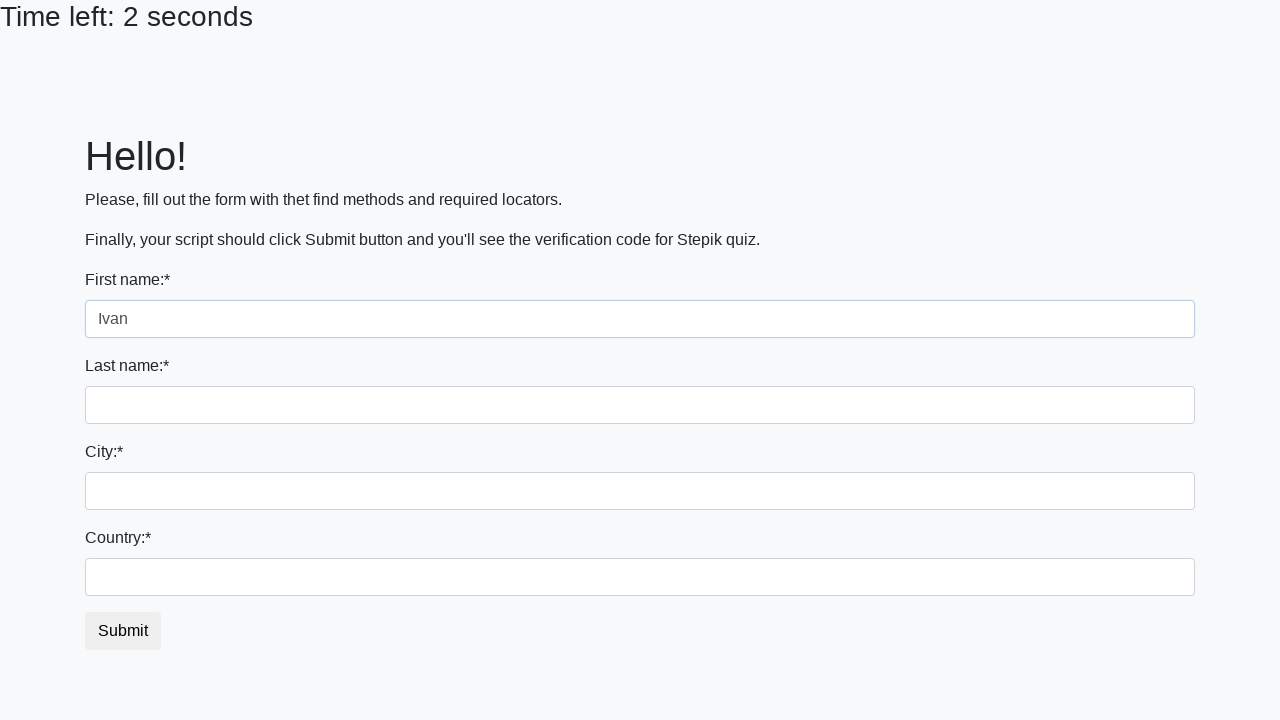

Filled last name field with 'Petrov' on input[name='last_name']
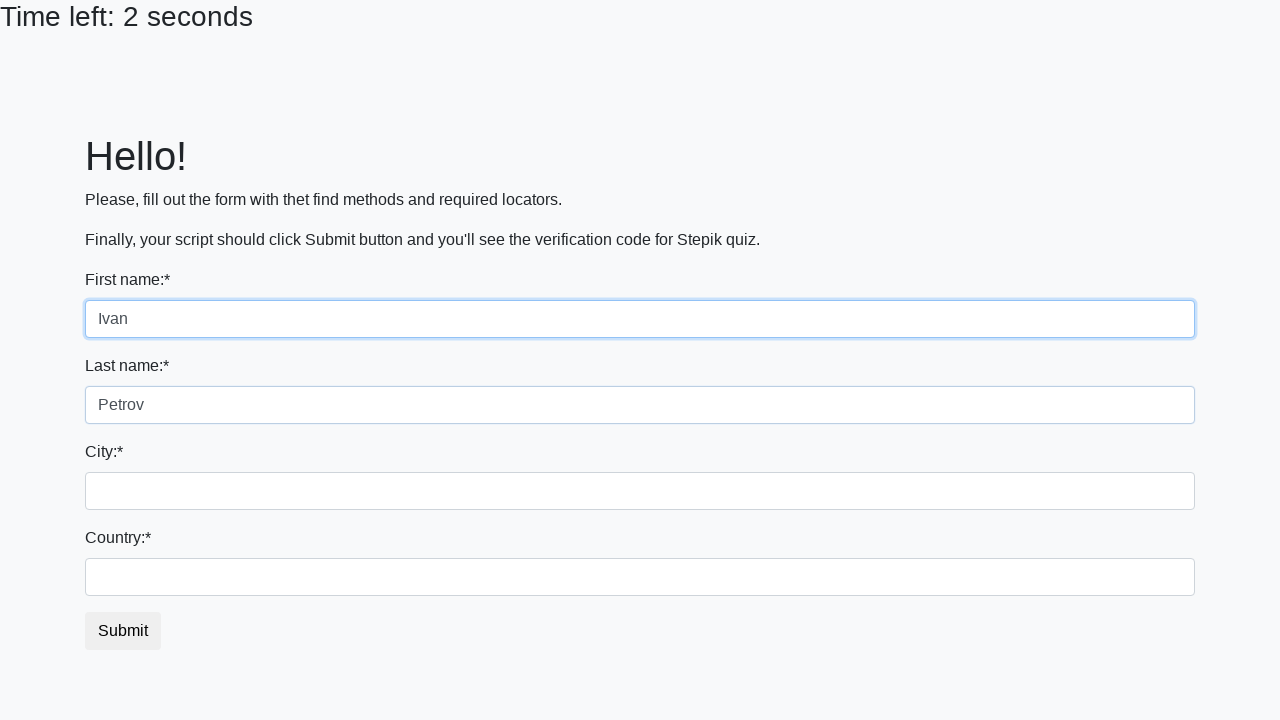

Filled city field with 'Smolensk' on .city
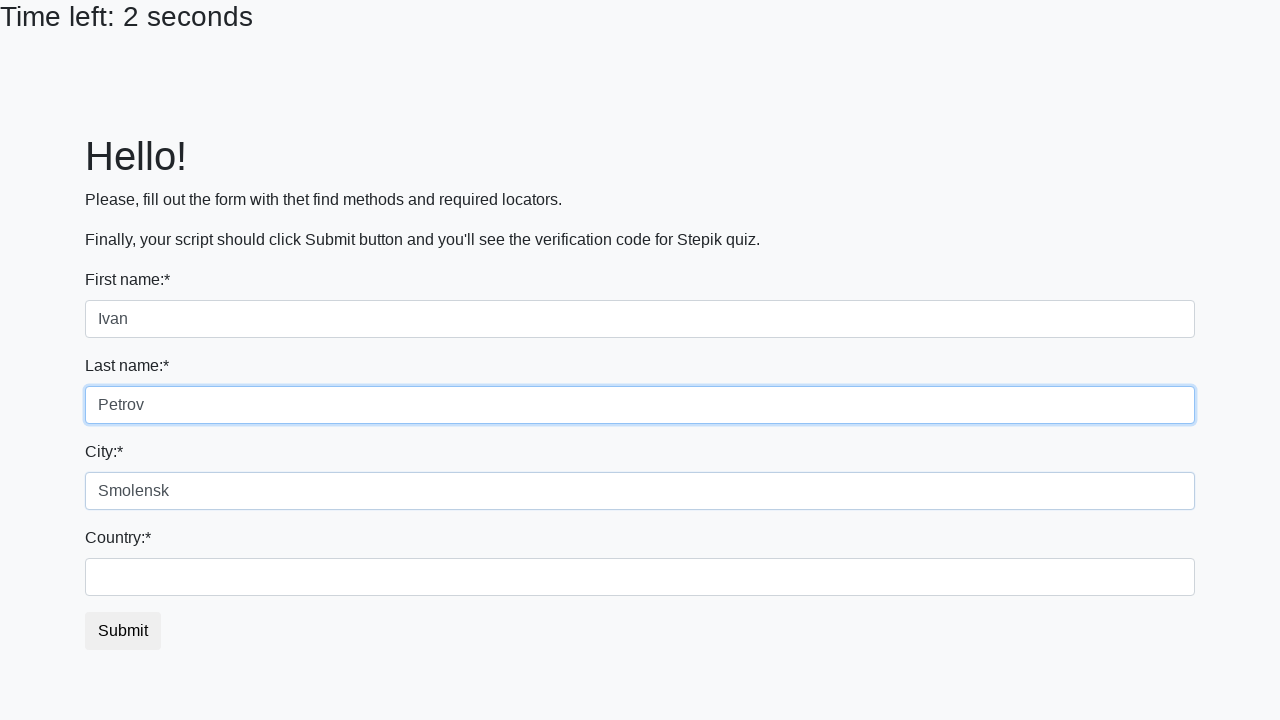

Filled country field with 'Russia' on #country
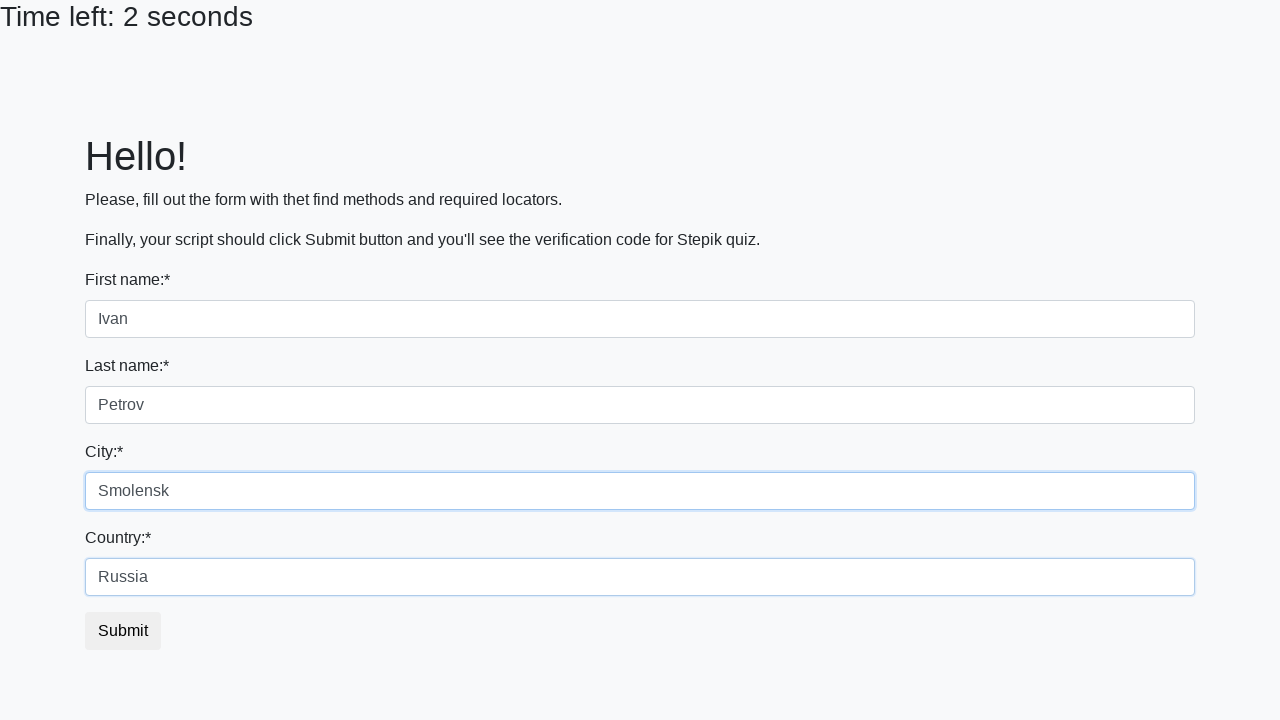

Clicked submit button to submit form at (123, 631) on .btn-default
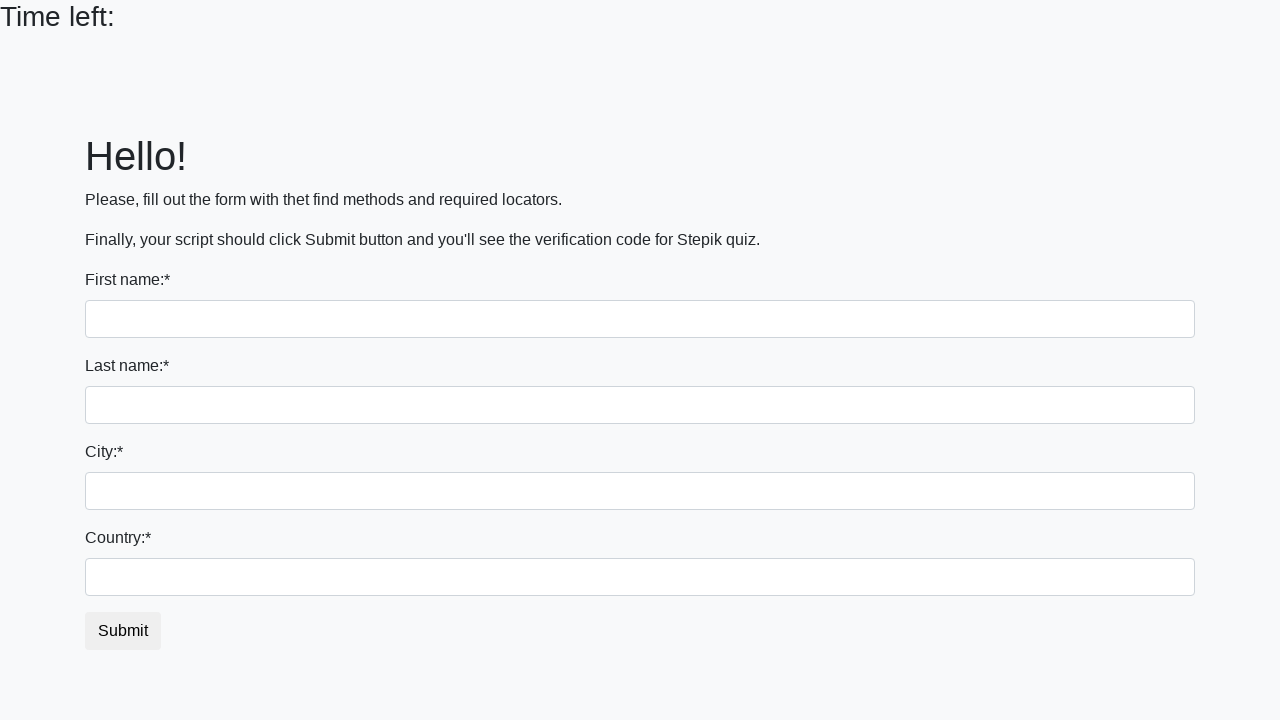

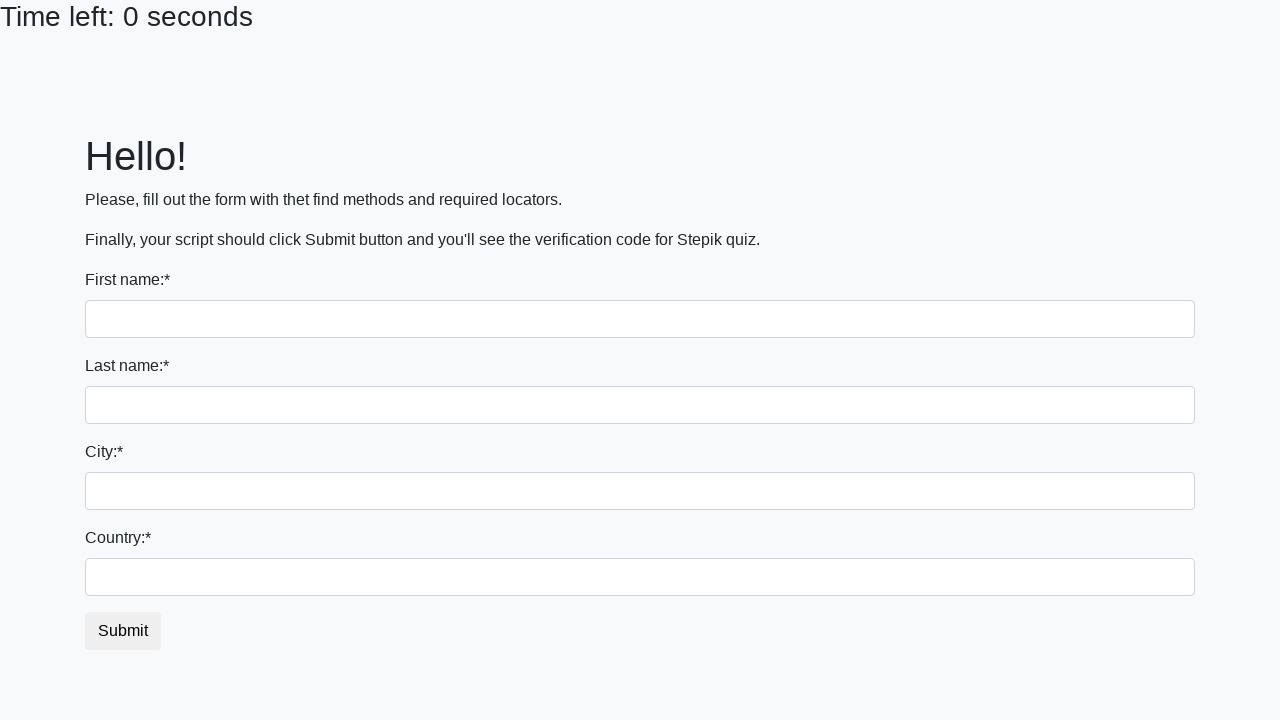